Tests opening a new browser window, navigating to a different page in that new window, and verifying that two windows are open.

Starting URL: http://the-internet.herokuapp.com/windows

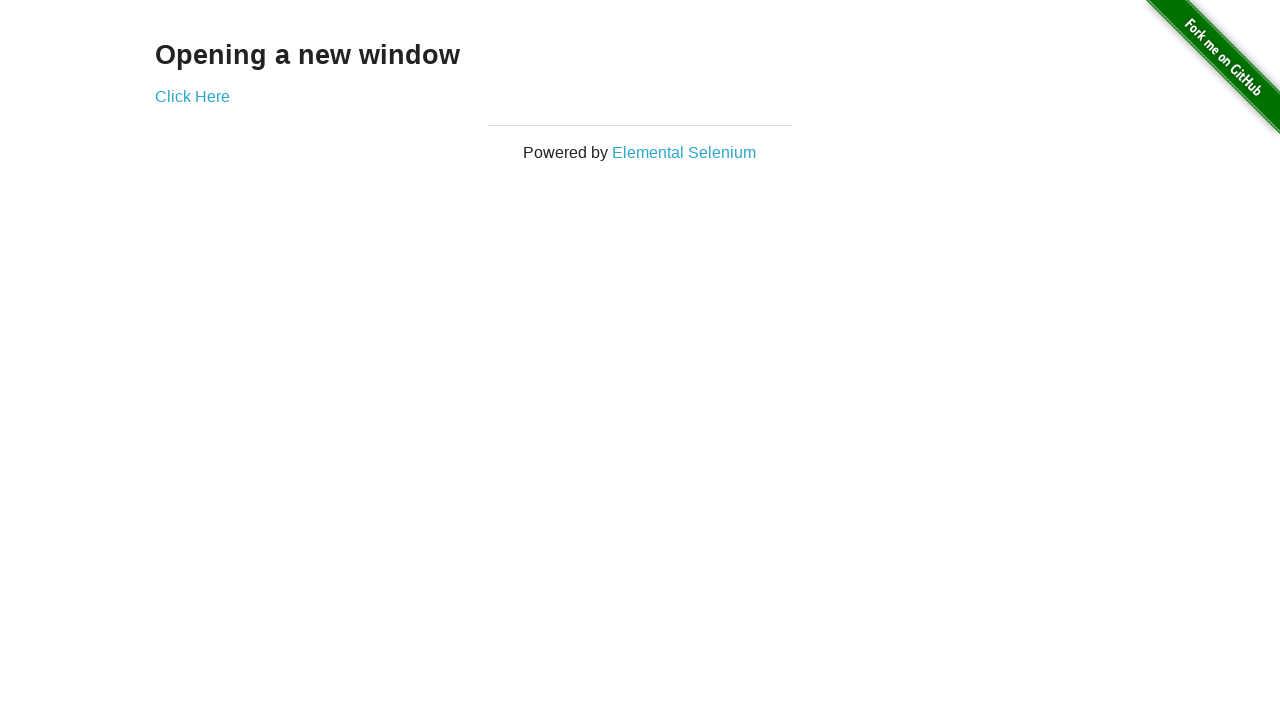

Opened a new browser window
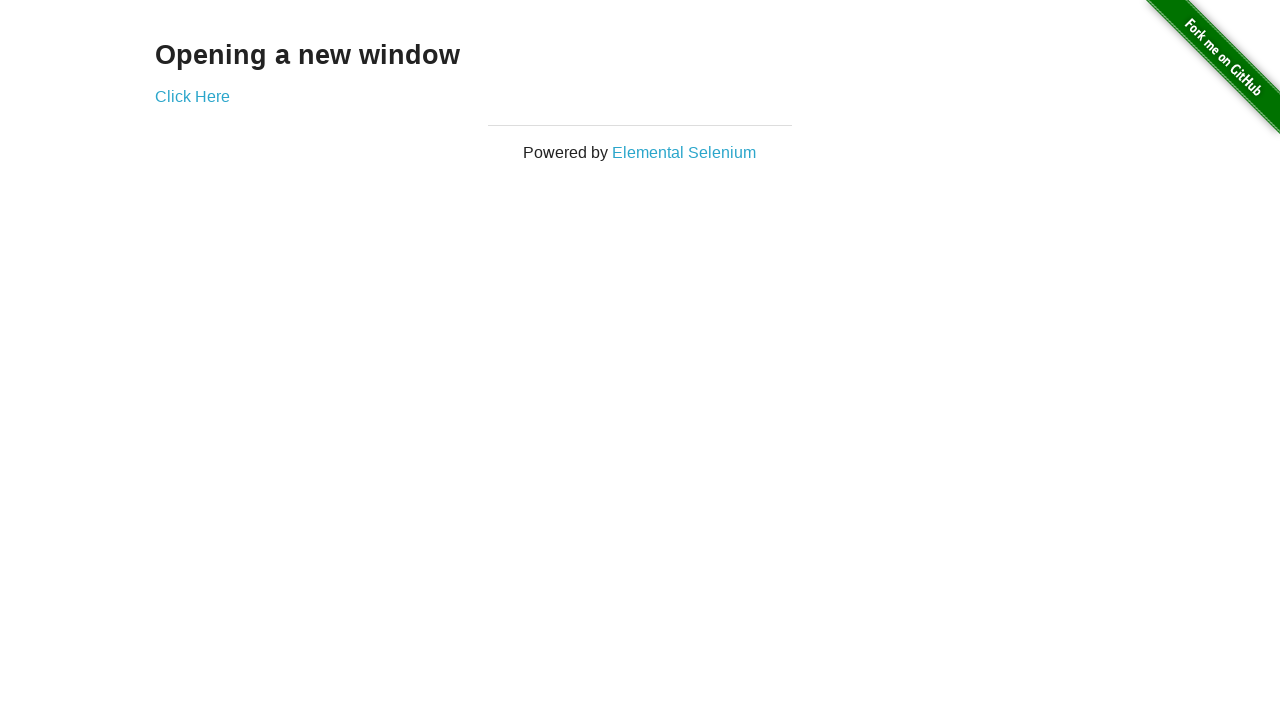

Navigated to typos page in new window
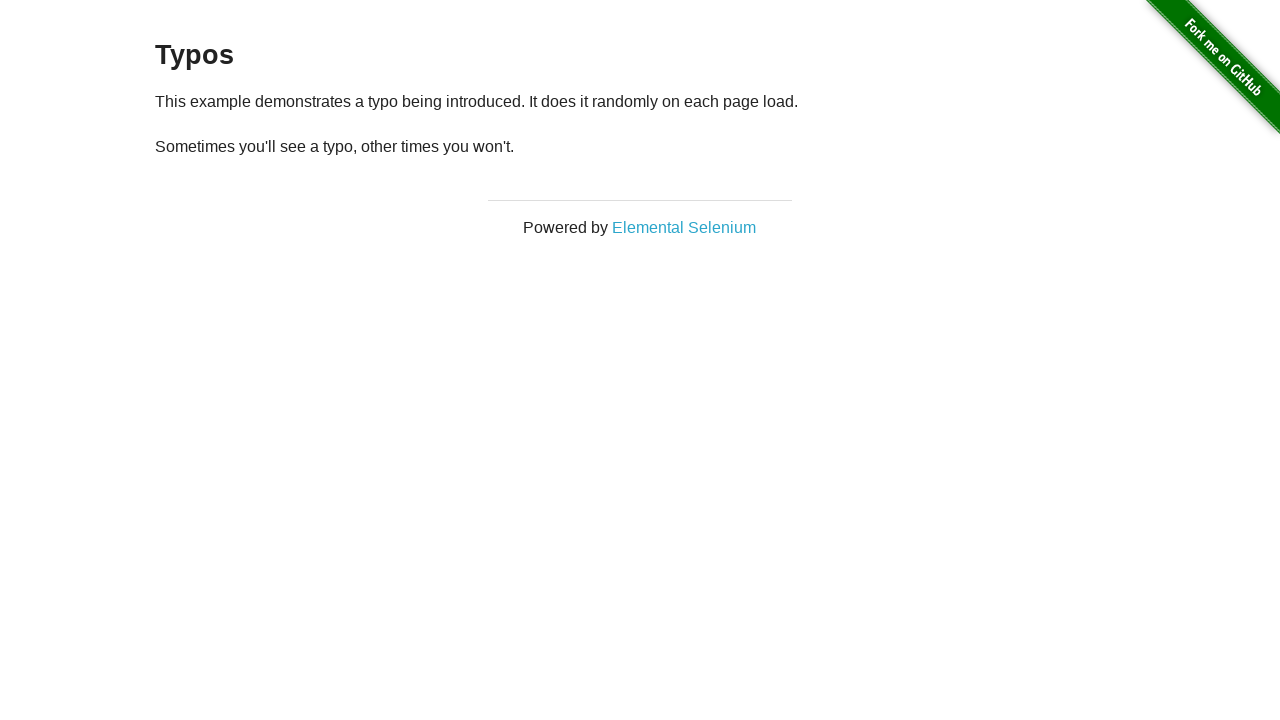

Waited for typos page to load
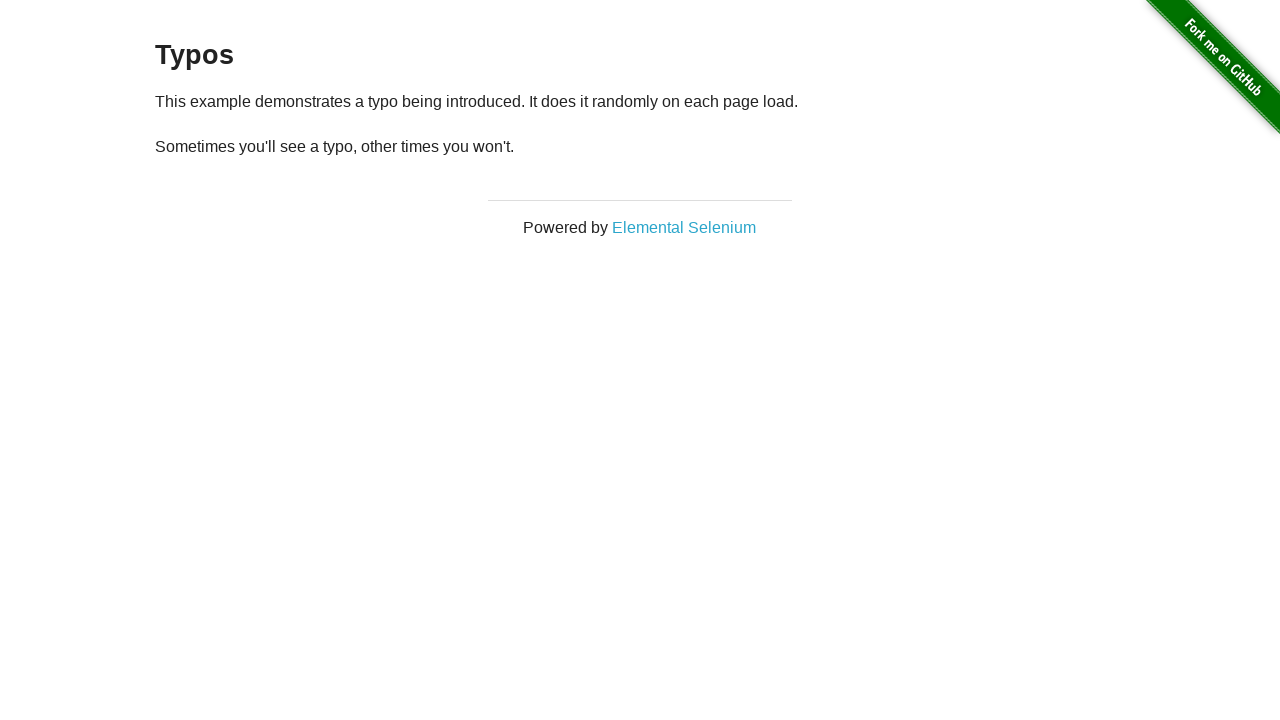

Verified that 2 windows are open
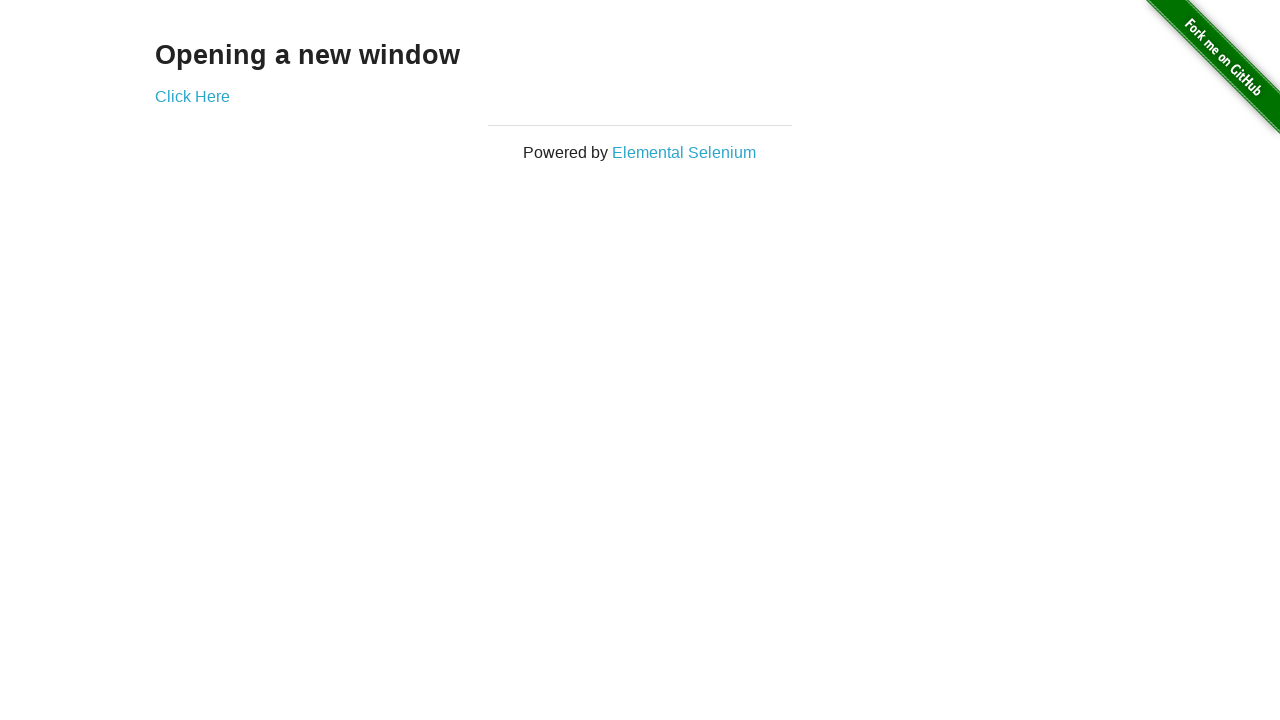

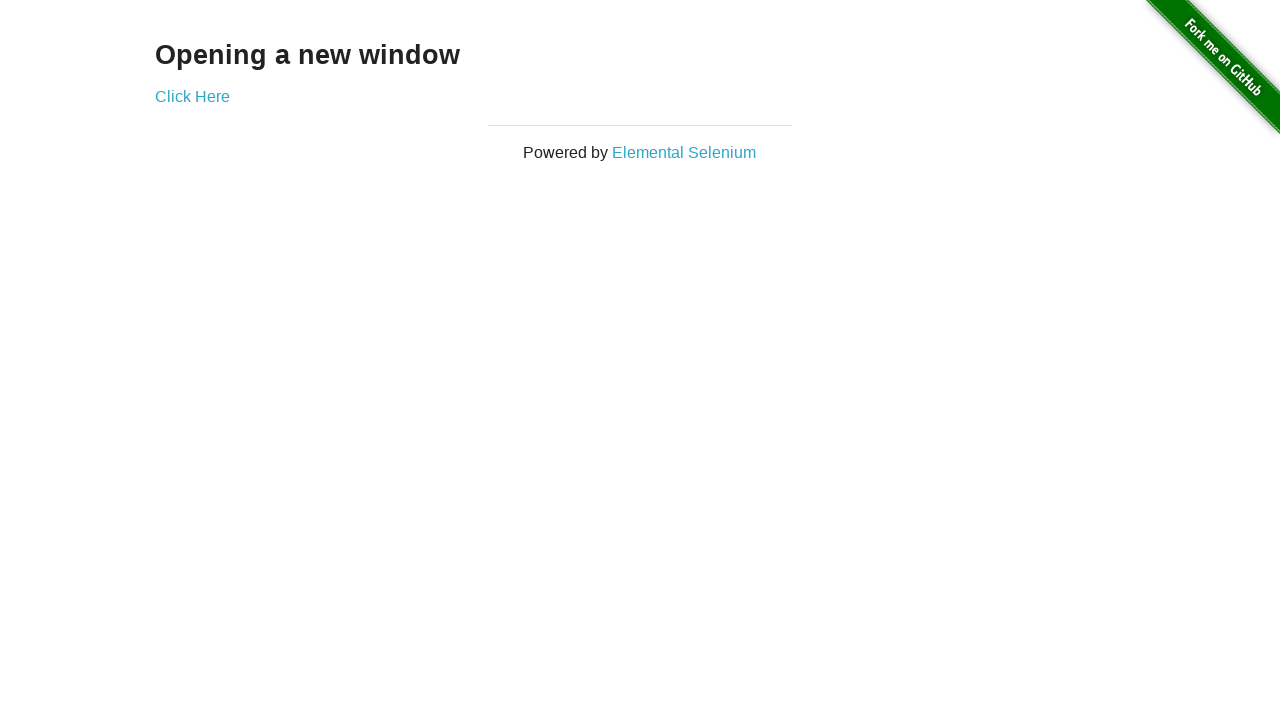